Fills out three contact forms on the page with test data including name, email, and multi-line message fields

Starting URL: https://ultimateqa.com/complicated-page

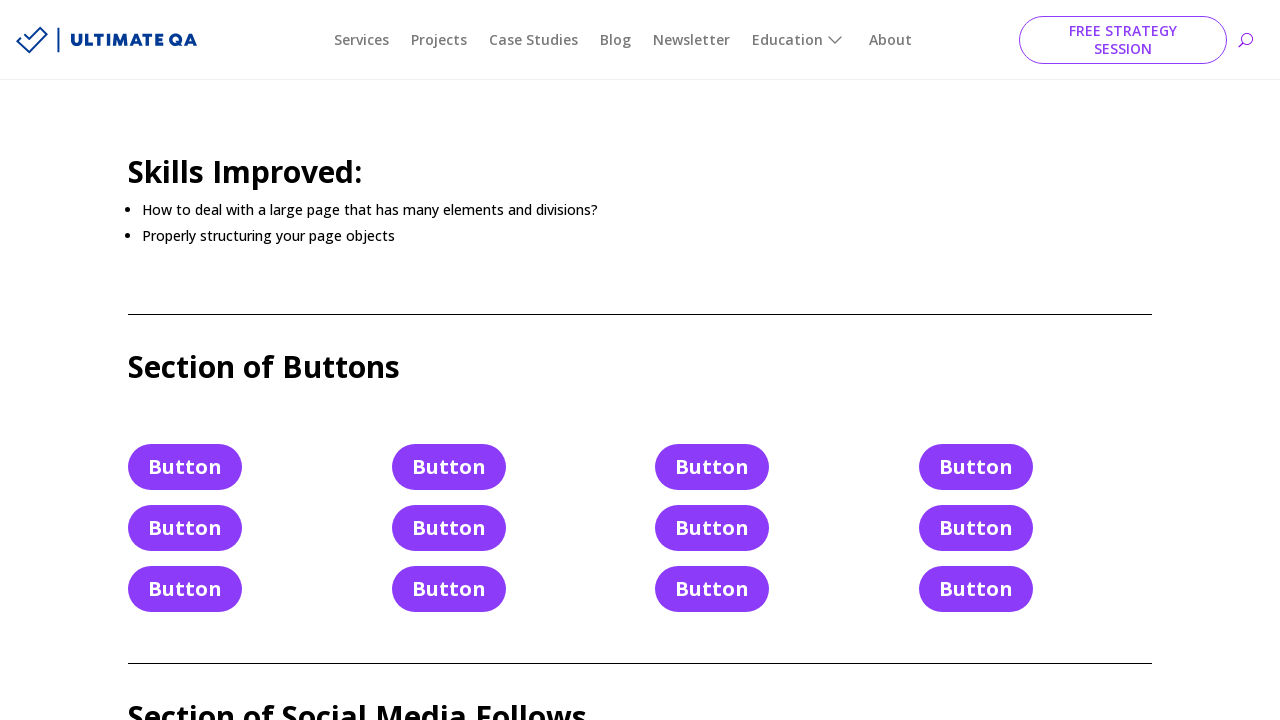

Filled first contact form name field with 'Alice Williams' on #et_pb_contact_name_0
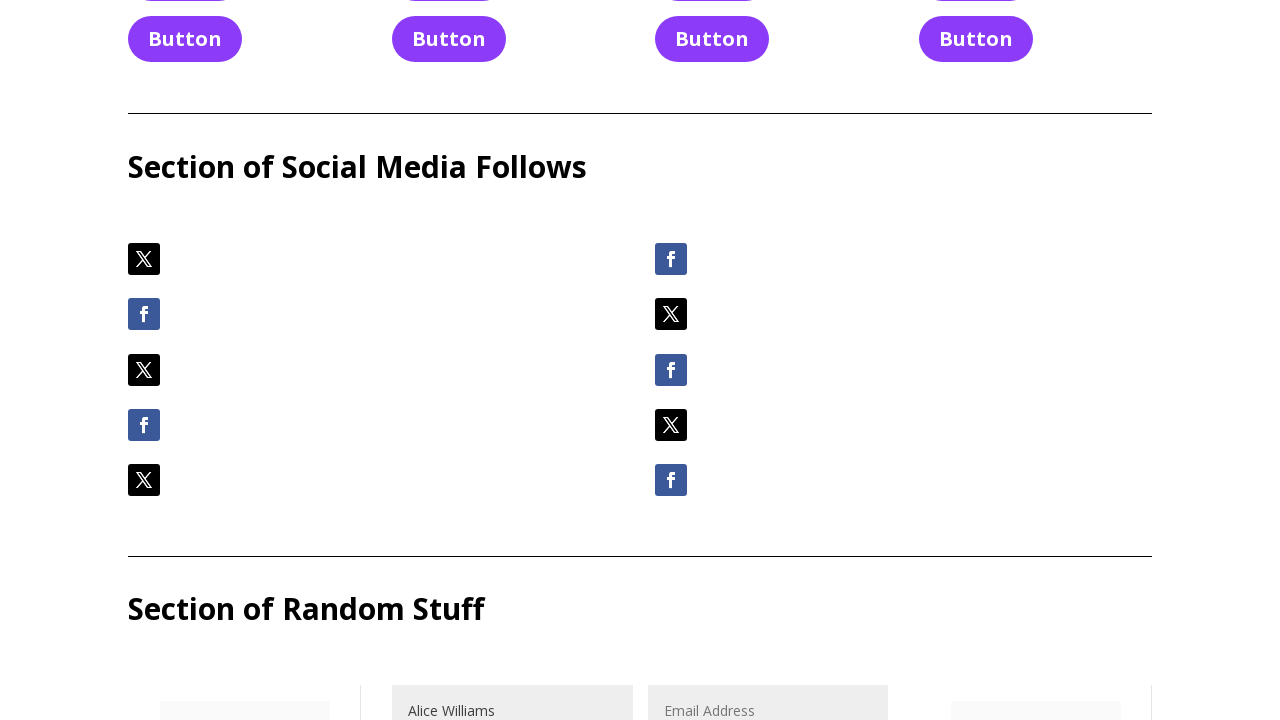

Filled first contact form email field with 'alice.williams@example.com' on #et_pb_contact_email_0
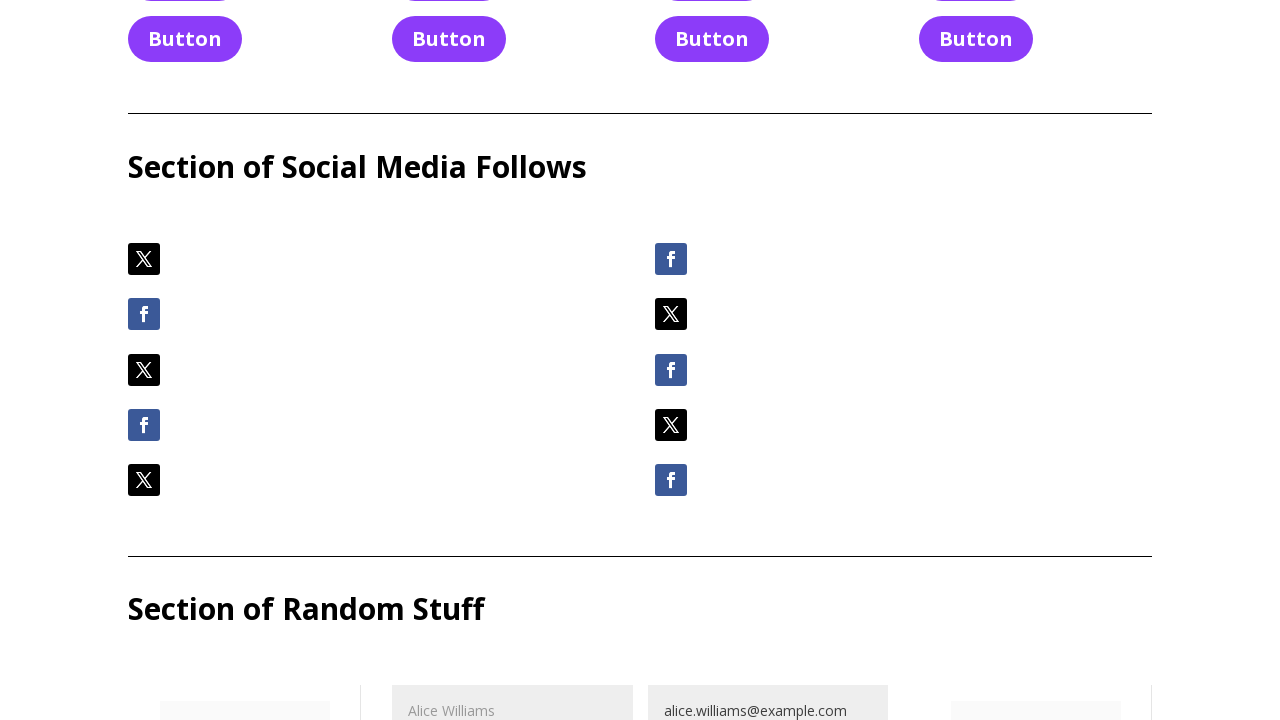

Filled first contact form message field with multi-line test data on #et_pb_contact_message_0
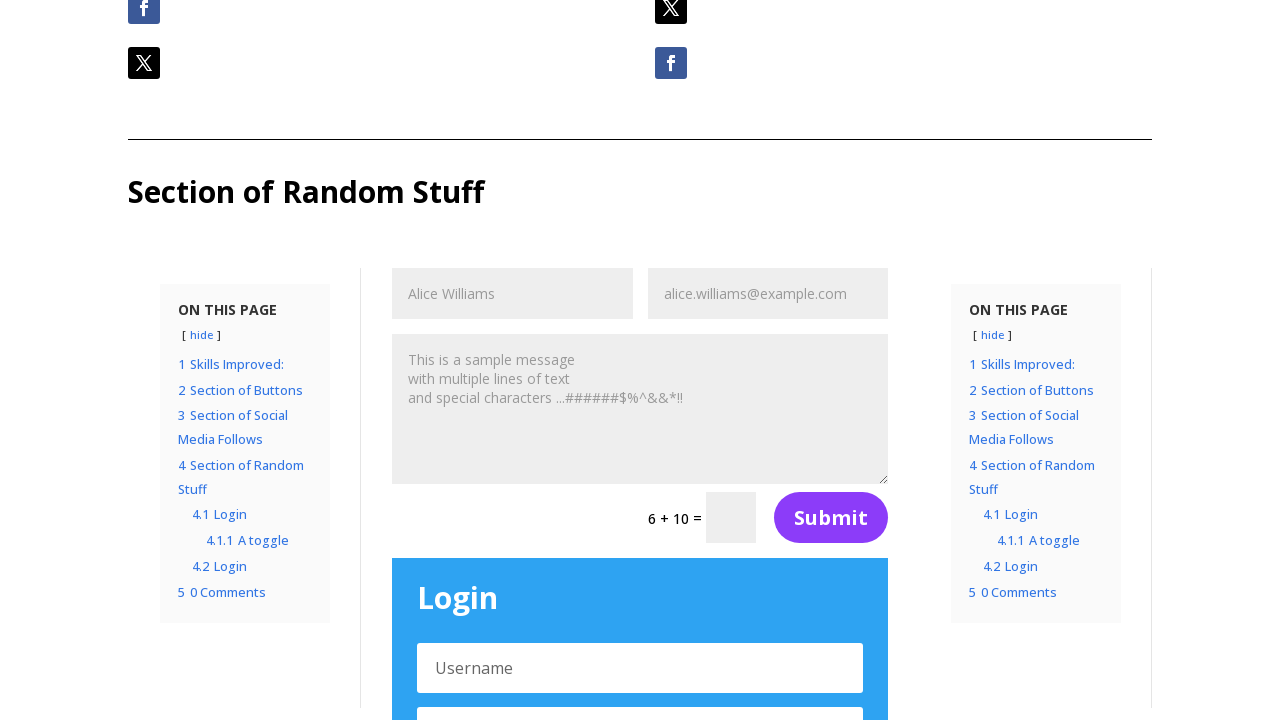

Filled second contact form name field with 'Charlie Brown' on #et_pb_contact_name_1
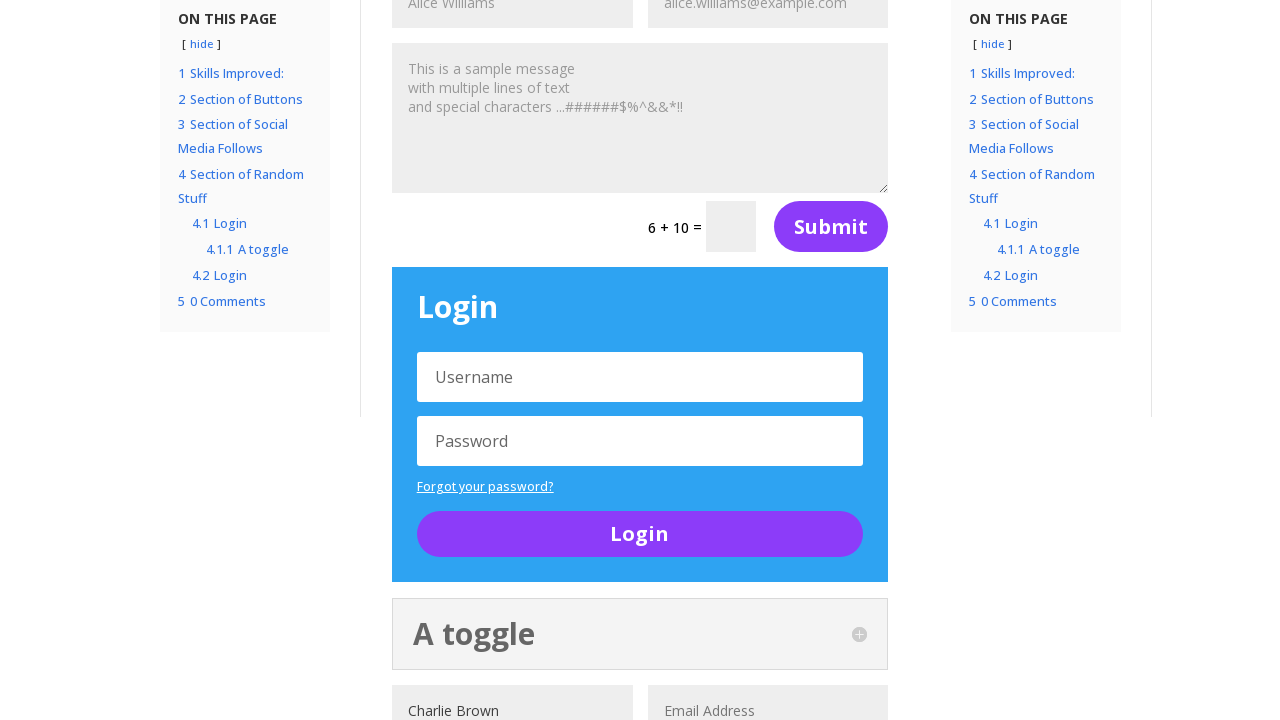

Filled second contact form email field with 'charlie.brown@example.com' on #et_pb_contact_email_1
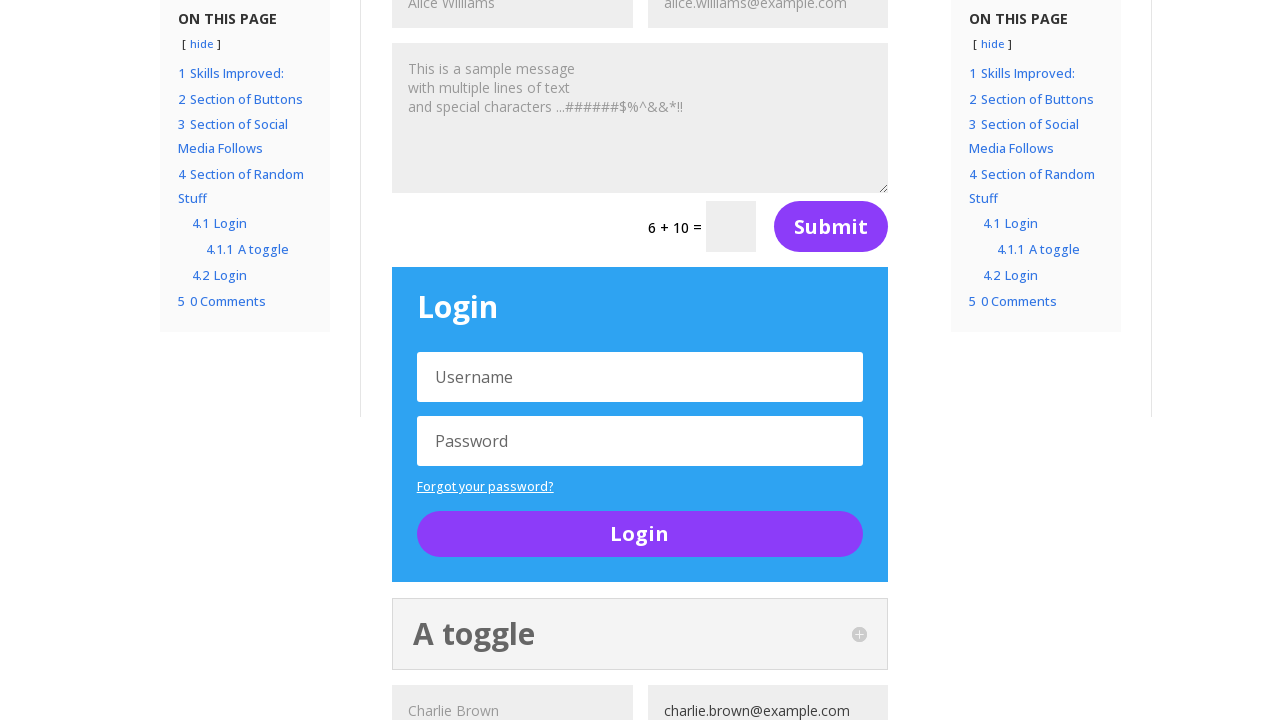

Filled second contact form message field with multi-line test data on #et_pb_contact_message_1
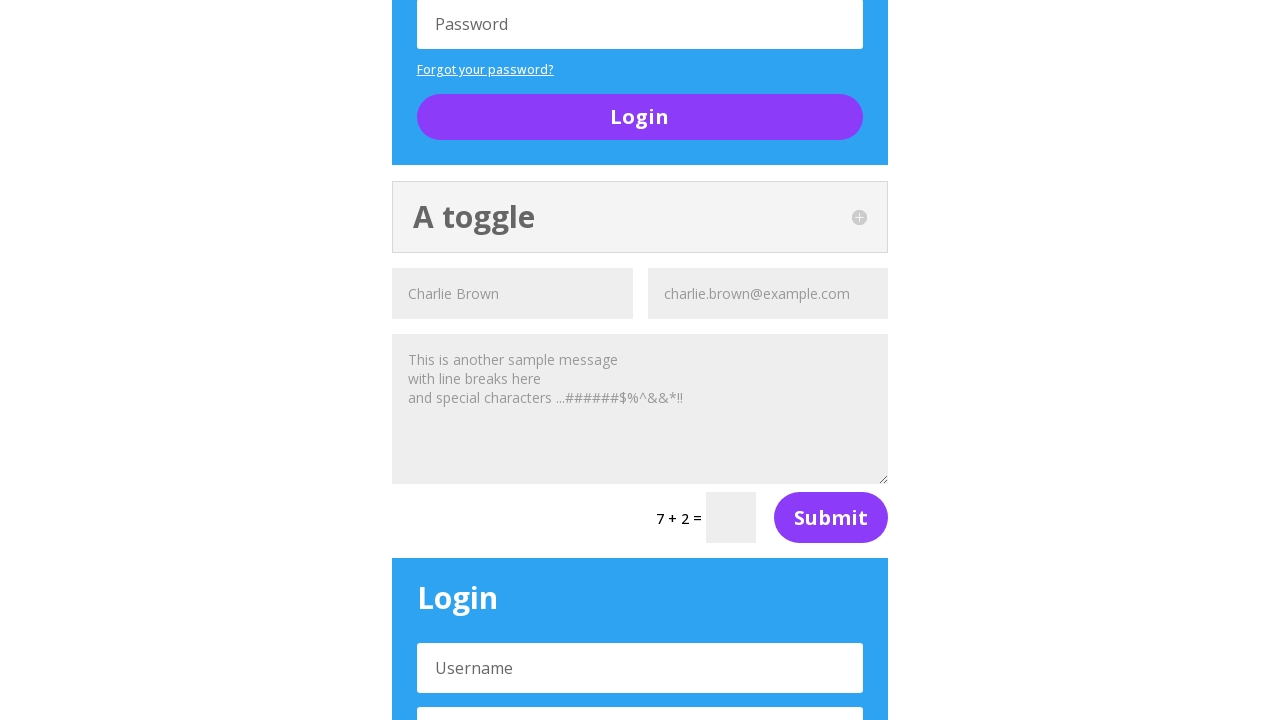

Filled third contact form name field with 'David Miller' on #et_pb_contact_name_2
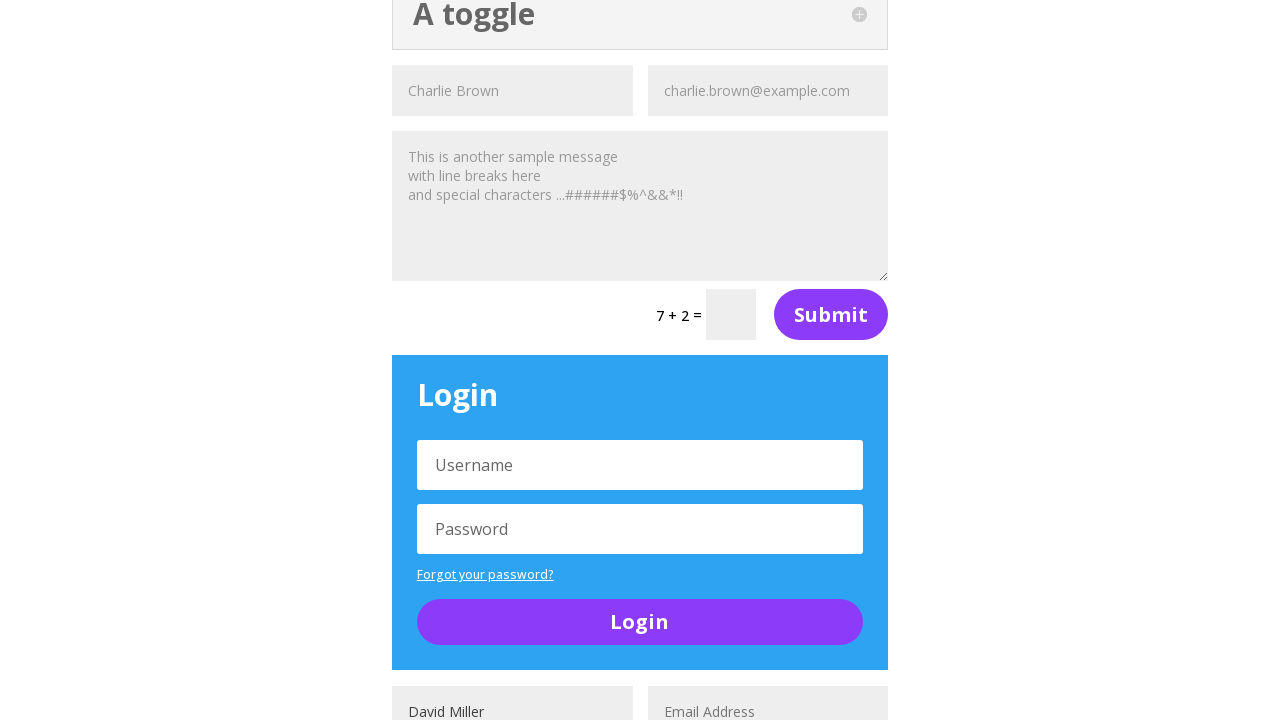

Filled third contact form email field with 'david.miller@example.com' on #et_pb_contact_email_2
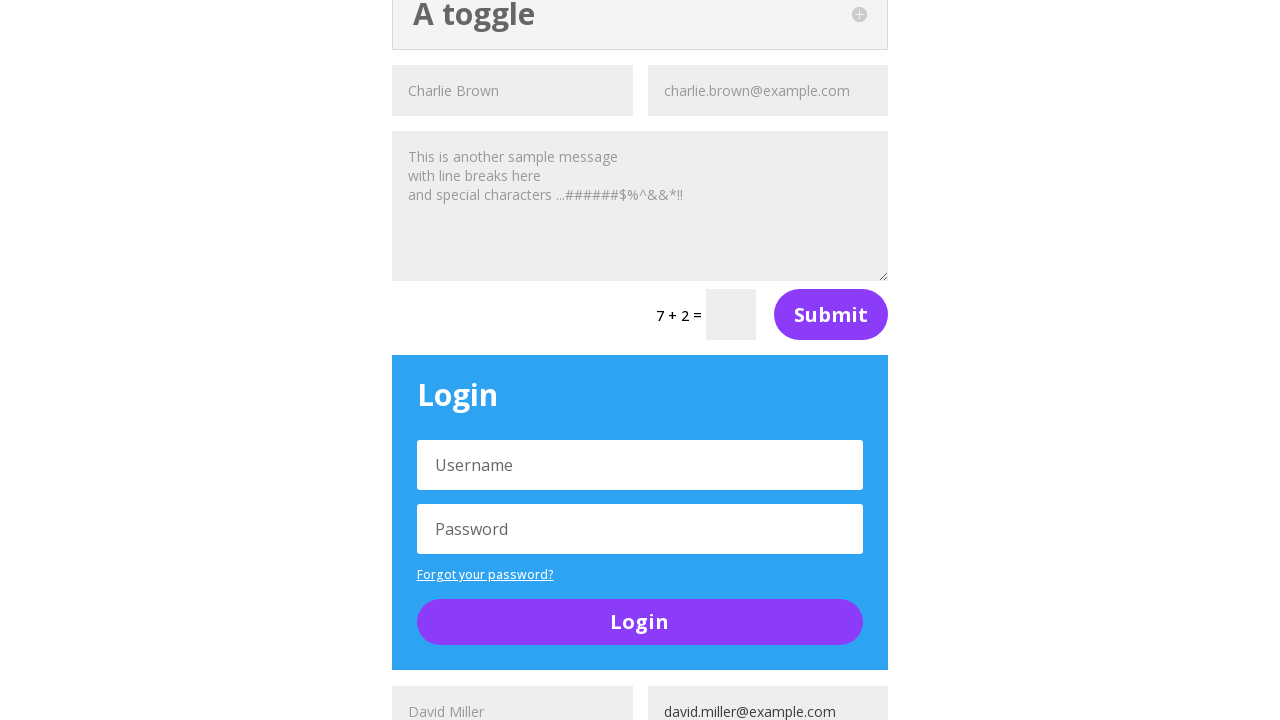

Filled third contact form message field with multi-line test data on #et_pb_contact_message_2
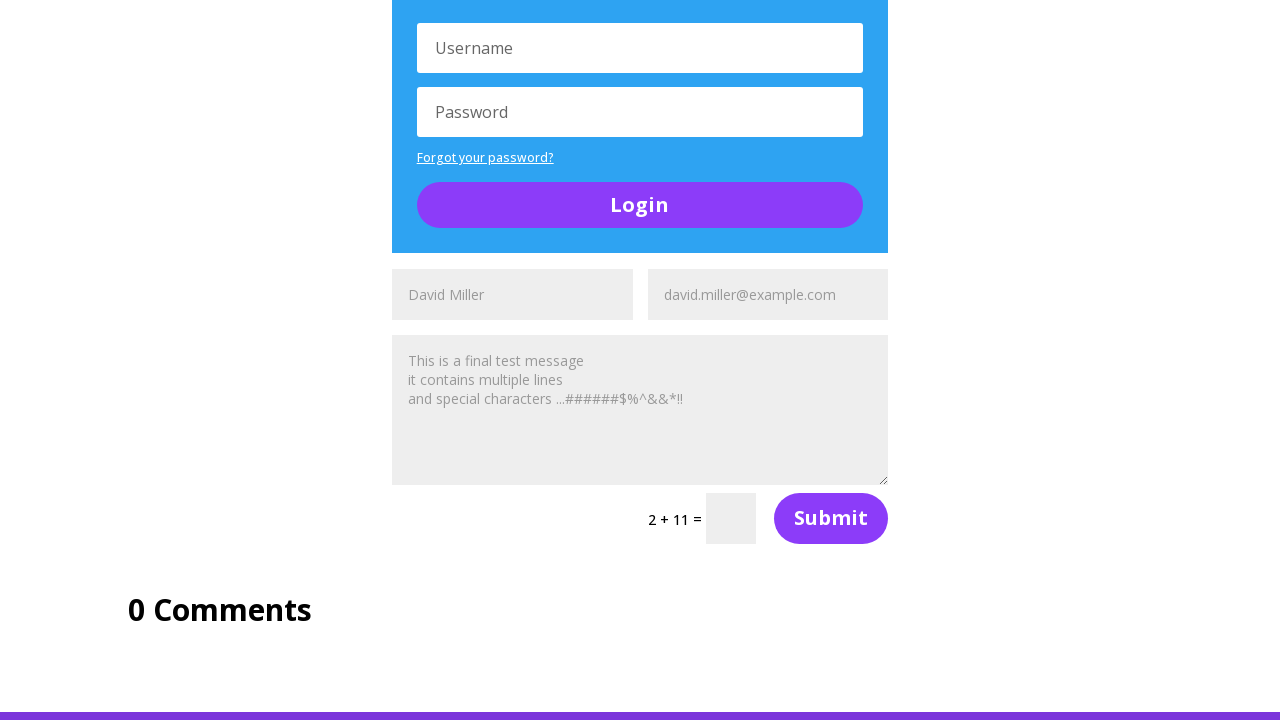

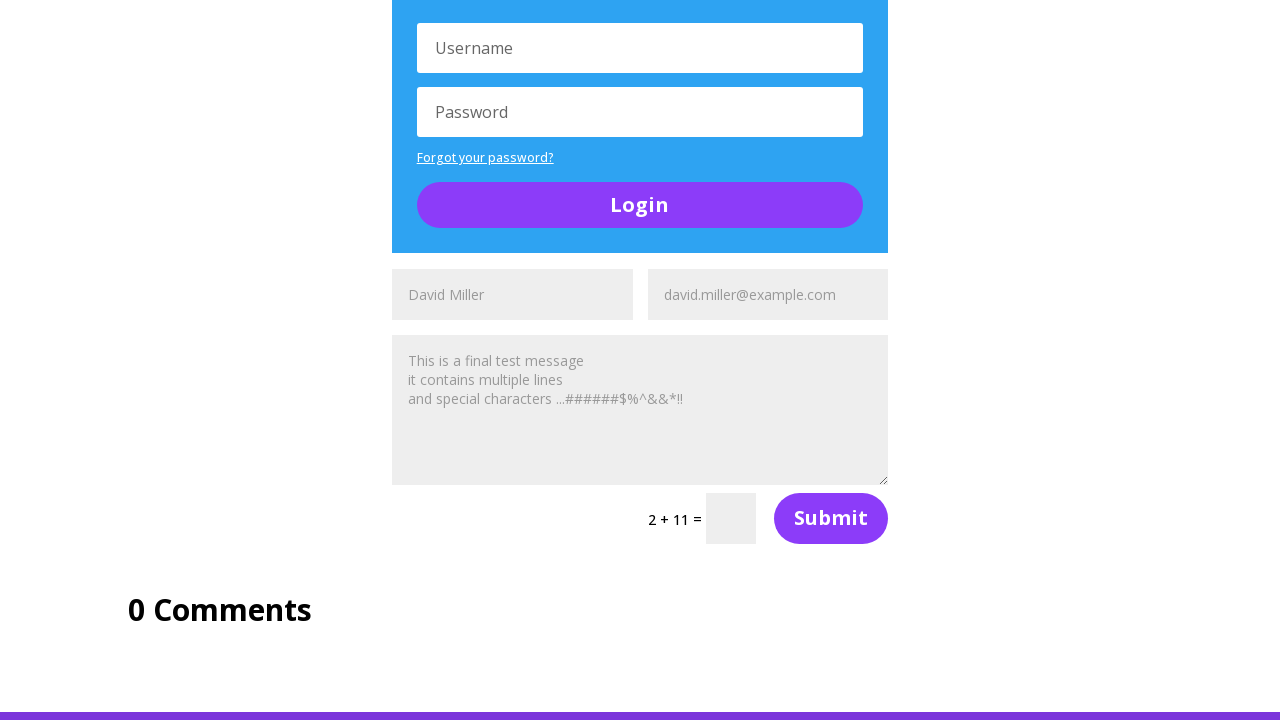